Navigates to Flipkart and handles switching between browser windows/tabs

Starting URL: https://www.flipkart.com/

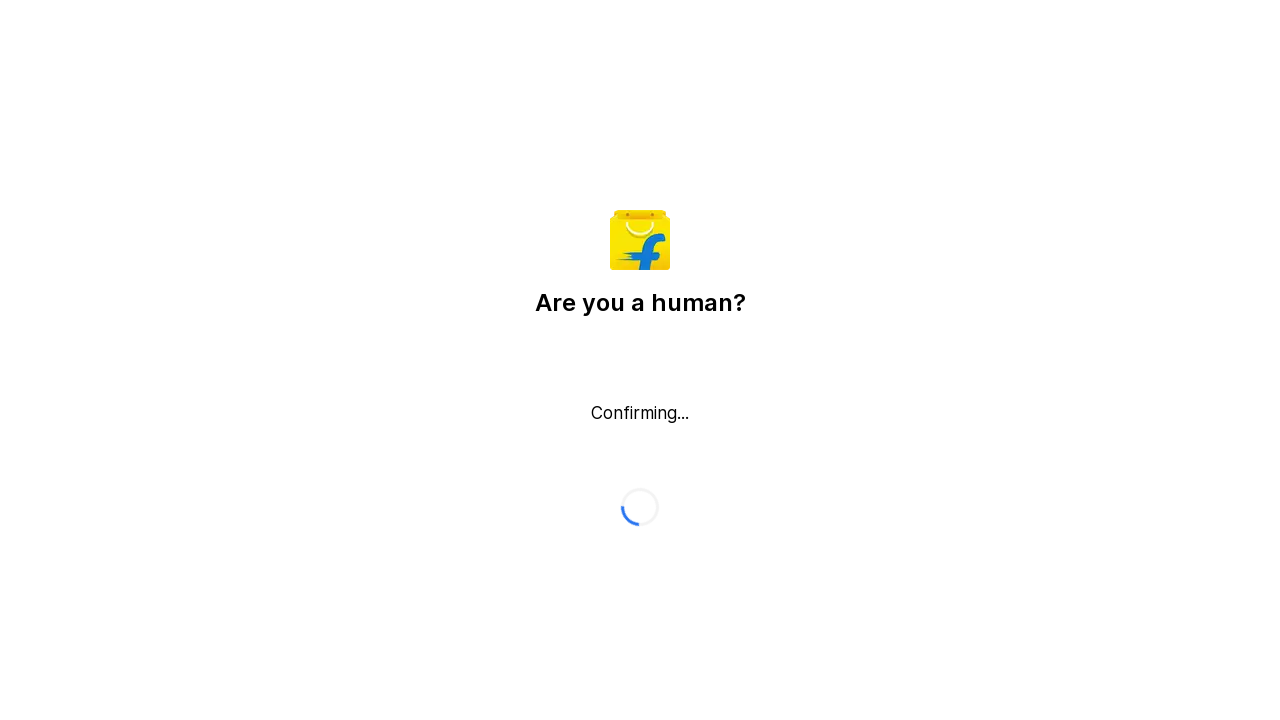

Retrieved all pages/tabs from browser context
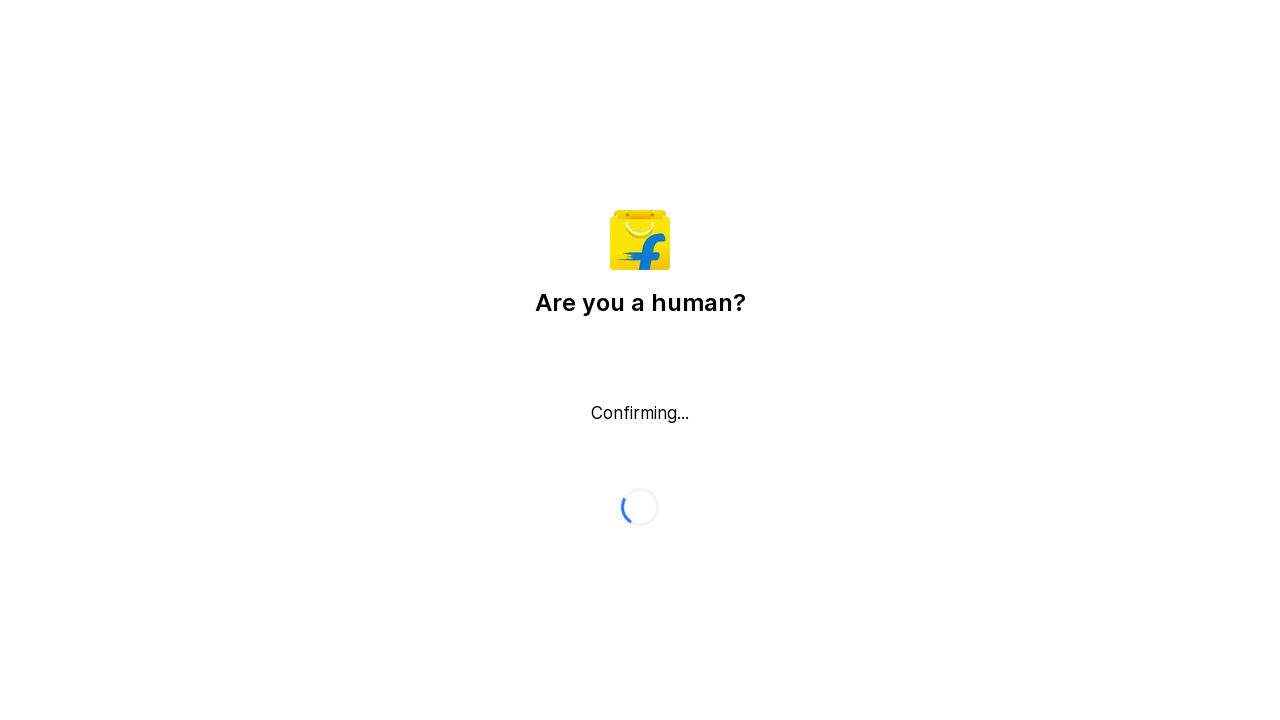

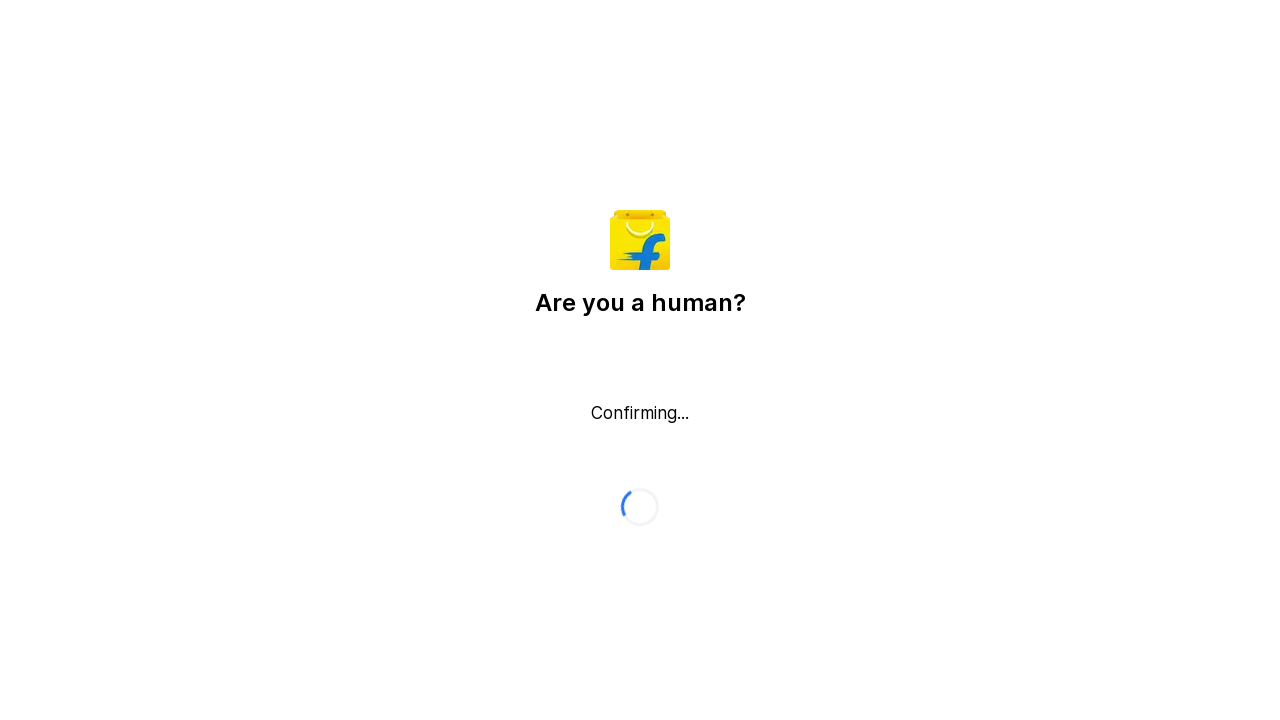